Tests checkbox selection and radio button functionality on a dropdown practice page, verifying that selecting round trip enables certain UI elements

Starting URL: http://rahulshettyacademy.com/dropdownsPractise/

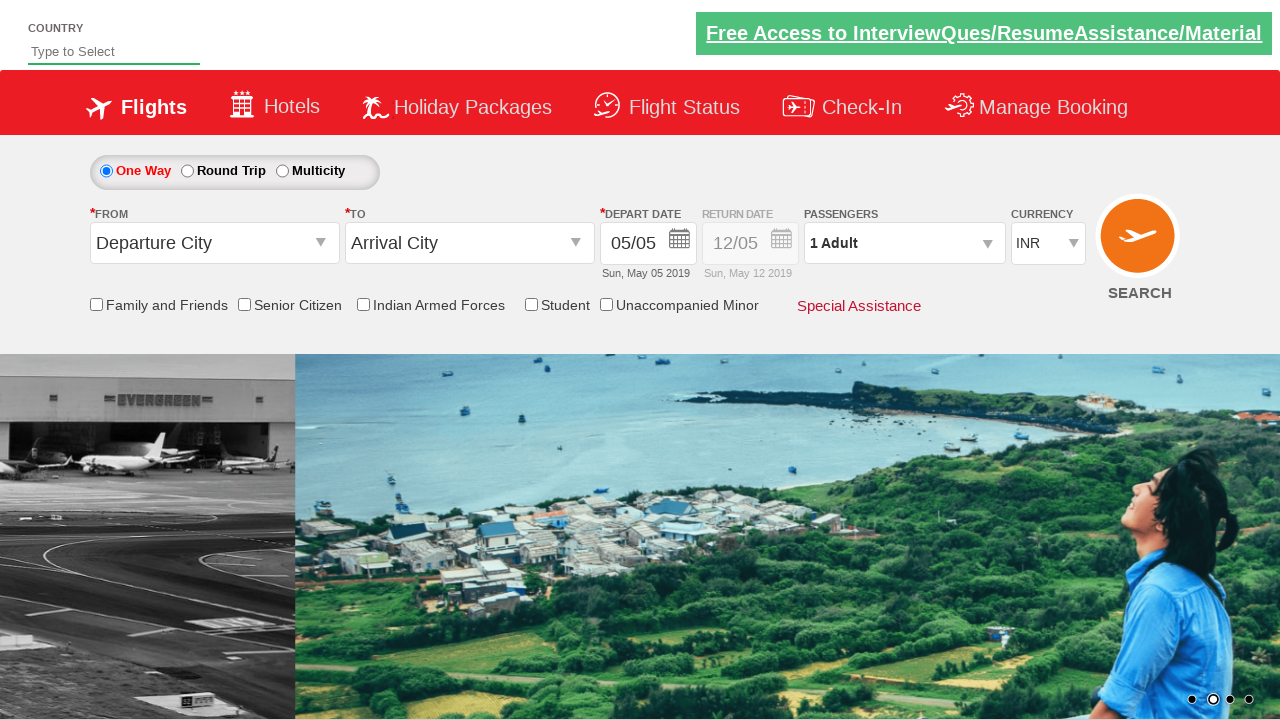

Checked initial state of Senior Citizen Discount checkbox
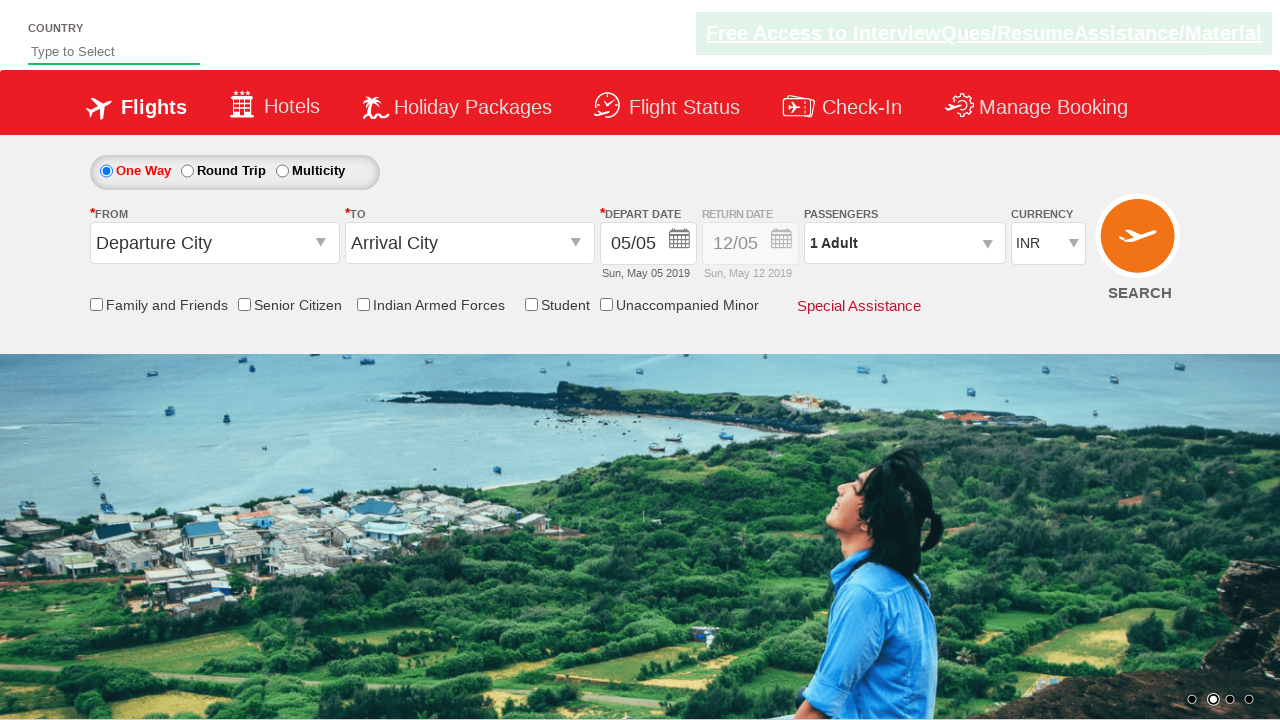

Clicked Senior Citizen Discount checkbox at (244, 304) on input[id*='SeniorCitizenDiscount']
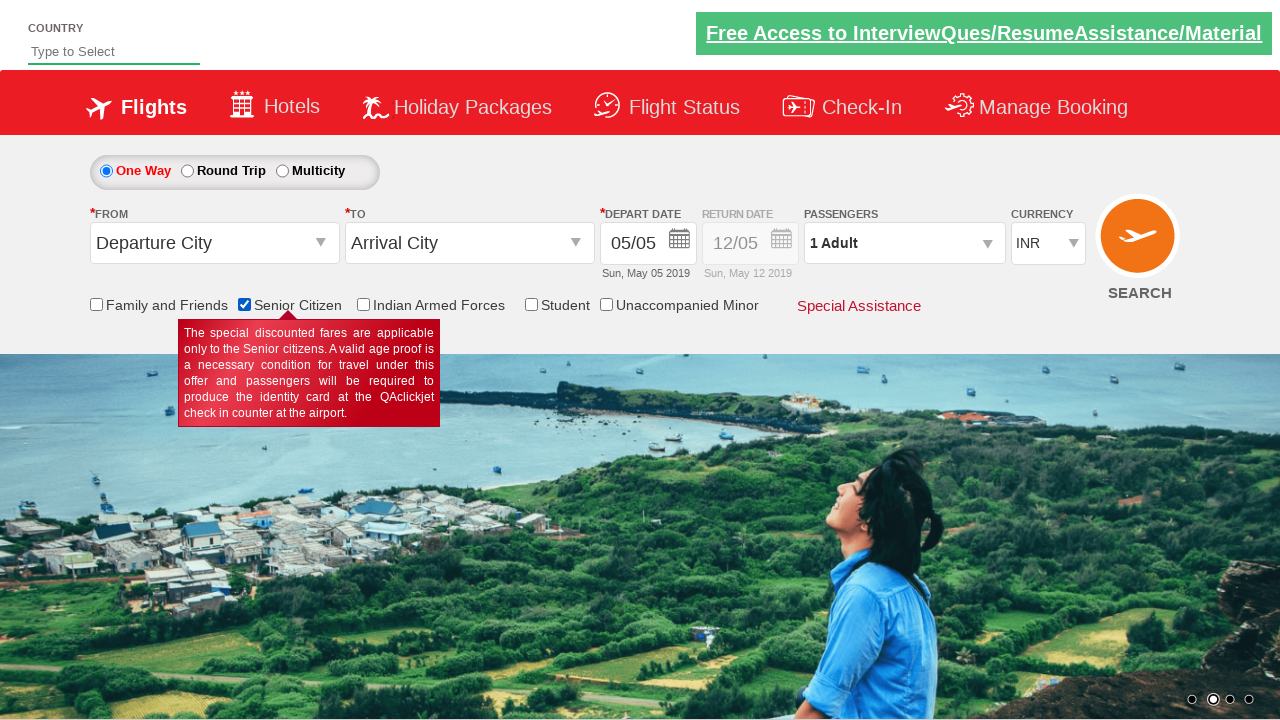

Verified Senior Citizen Discount checkbox is now checked
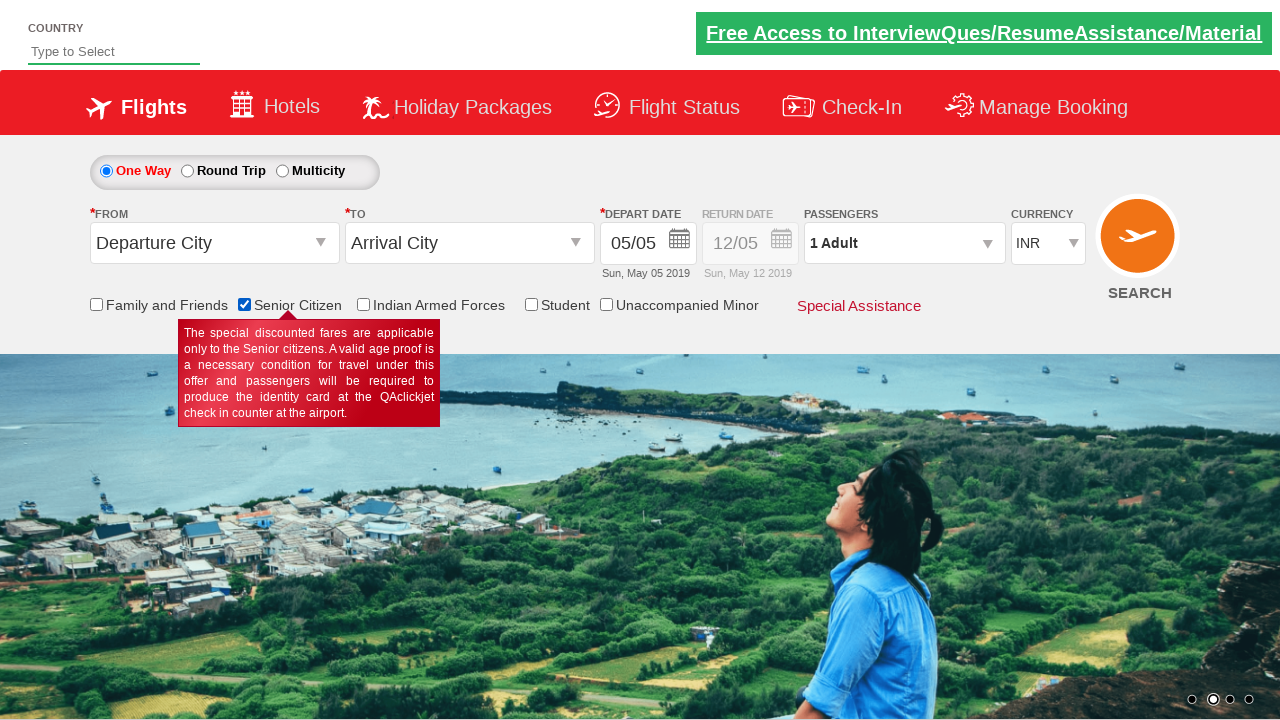

Retrieved initial style attribute of return date div
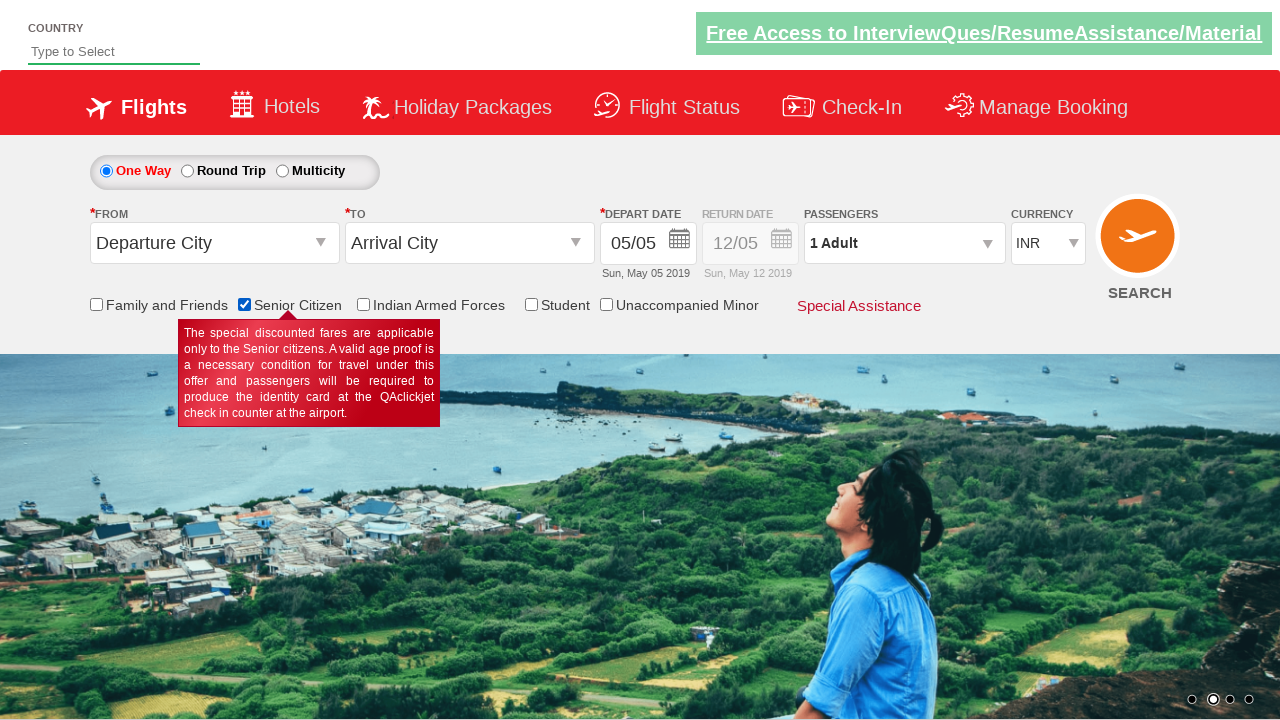

Clicked Round Trip radio button at (187, 171) on #ctl00_mainContent_rbtnl_Trip_1
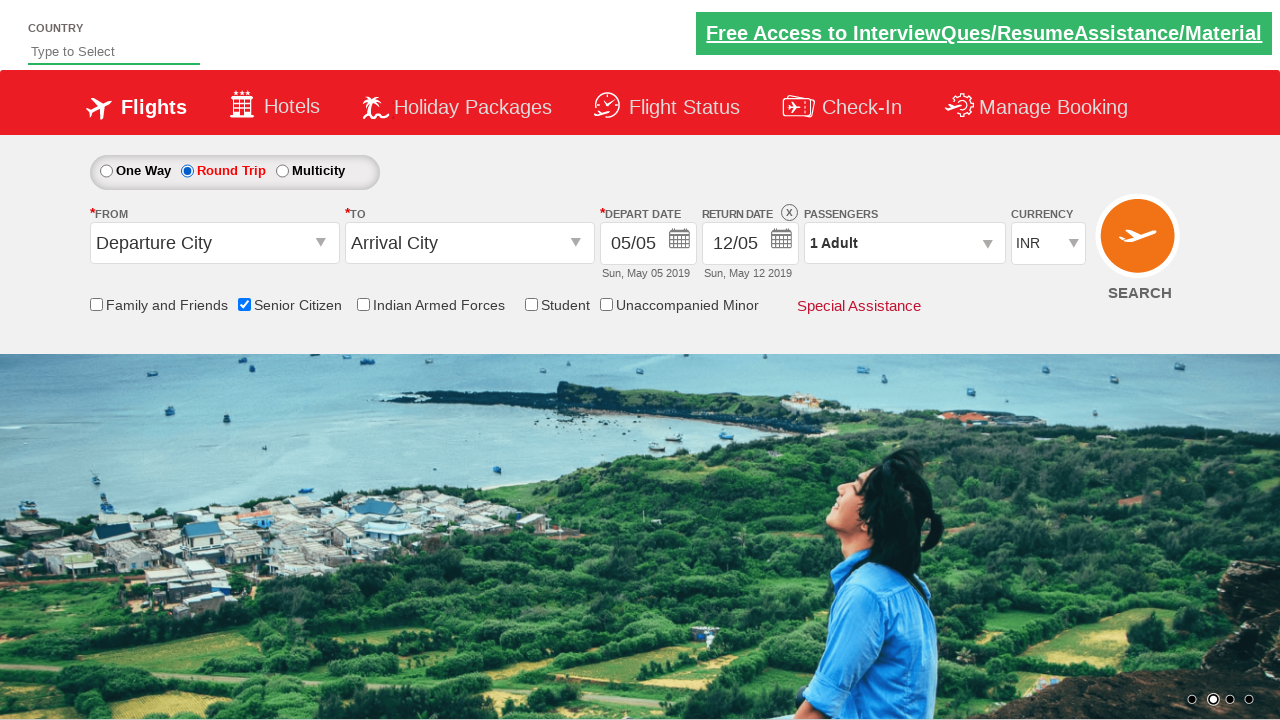

Retrieved updated style attribute of return date div after selecting round trip
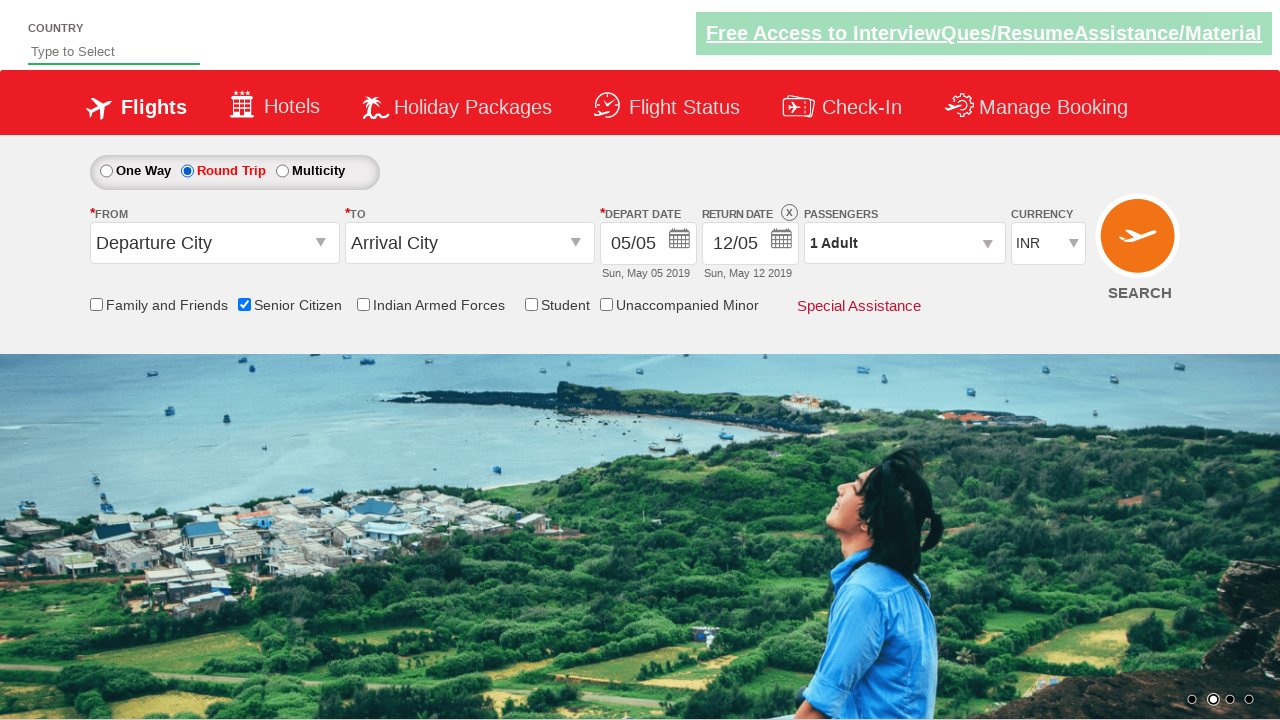

Verified return date field is enabled with opacity 1 after selecting round trip
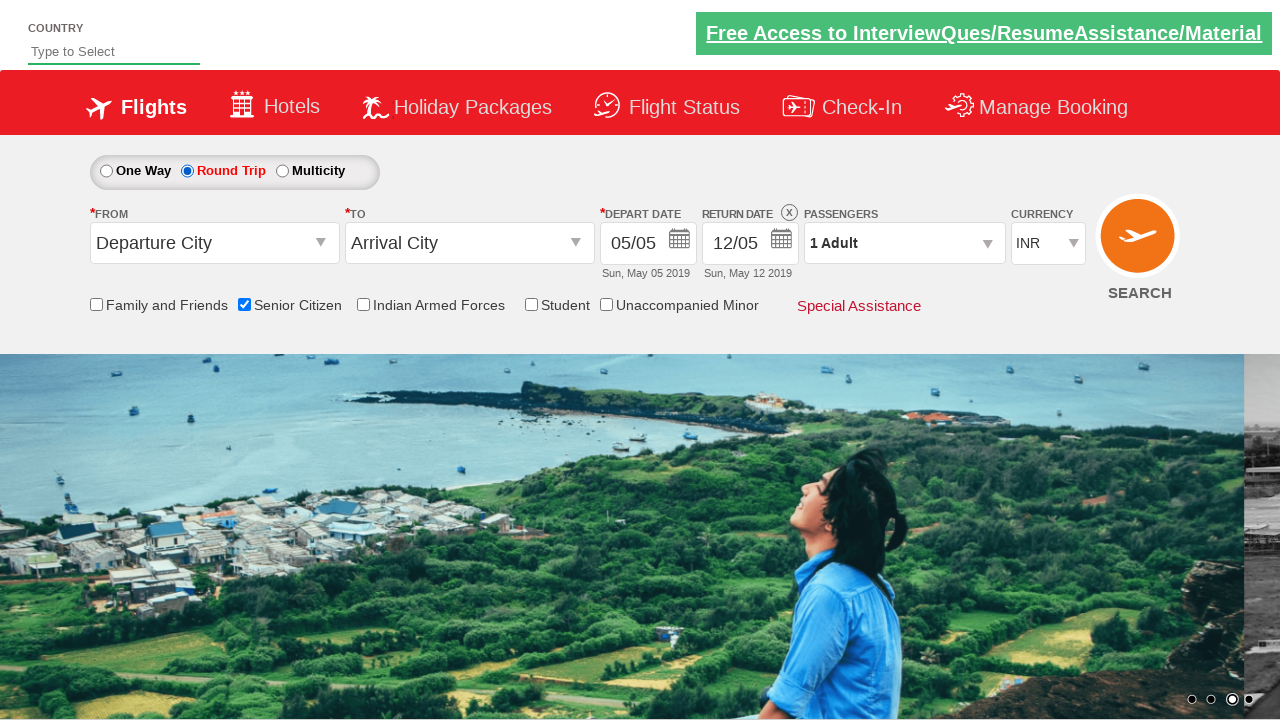

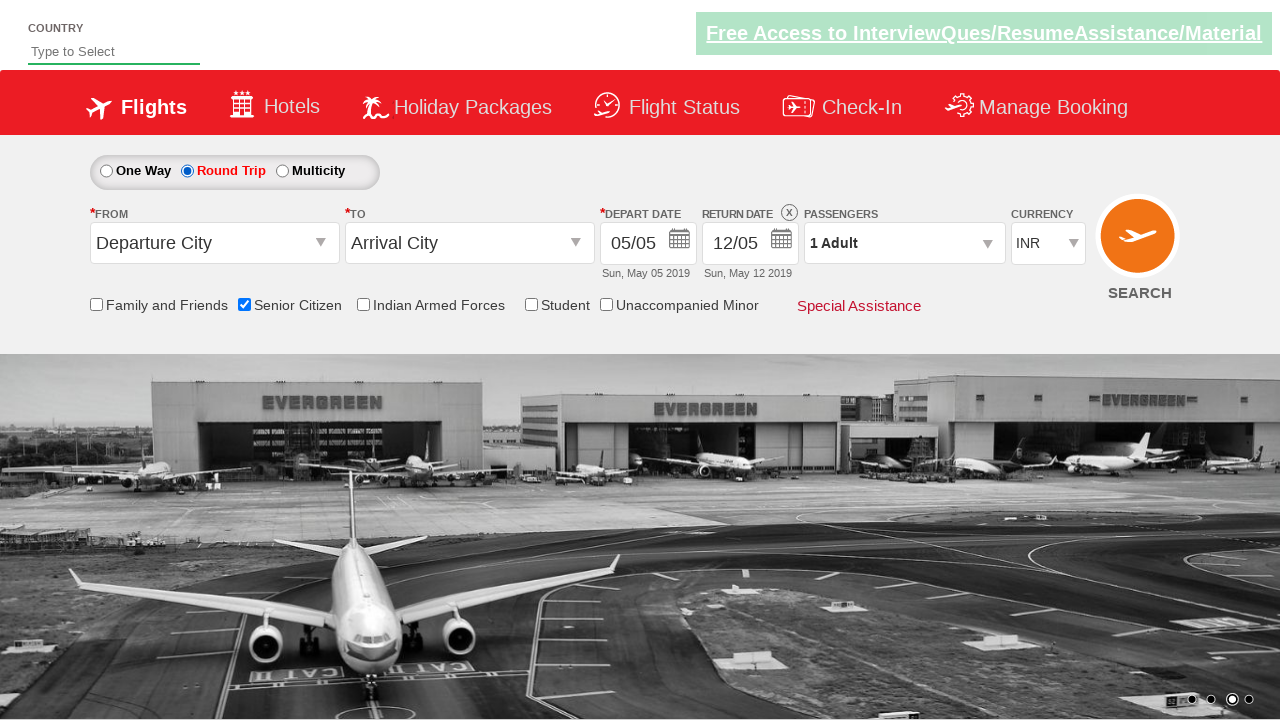